Tests the autocomplete functionality on DemoQA by typing a character into the multi-select autocomplete input field to trigger autocomplete suggestions.

Starting URL: https://demoqa.com/auto-complete

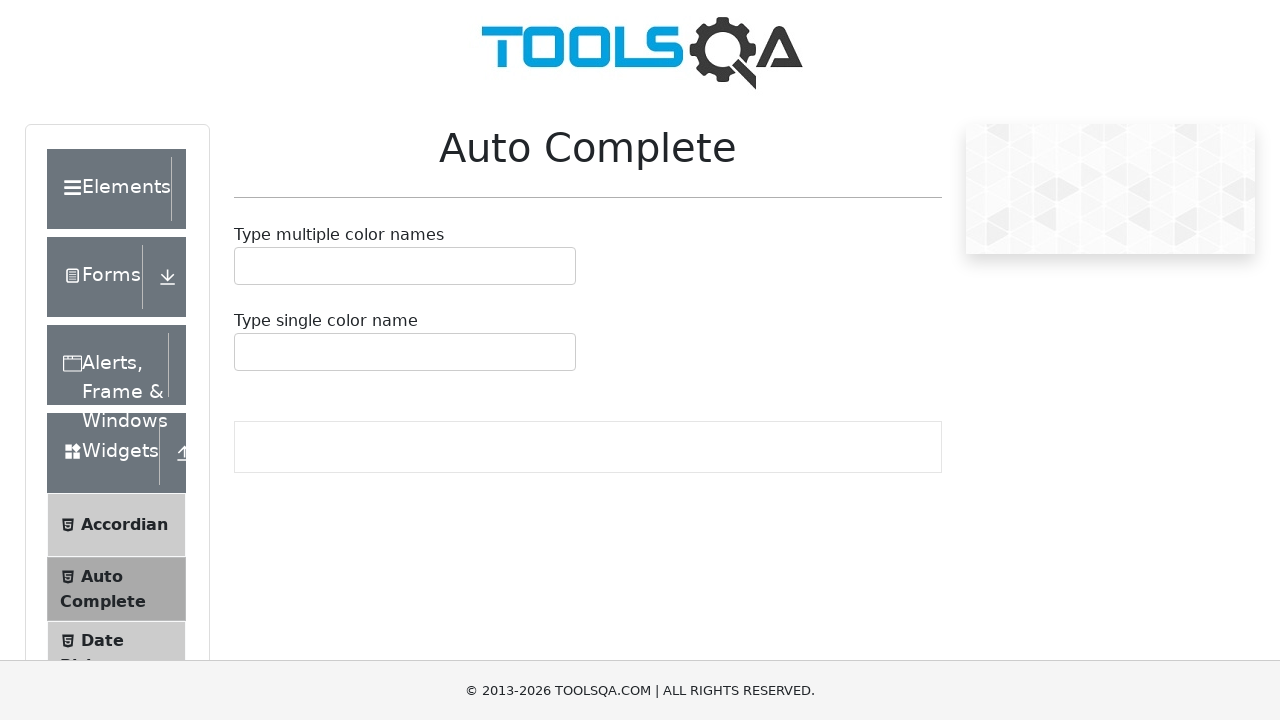

Typed 'a' into the multiple autocomplete input field on #autoCompleteMultipleInput
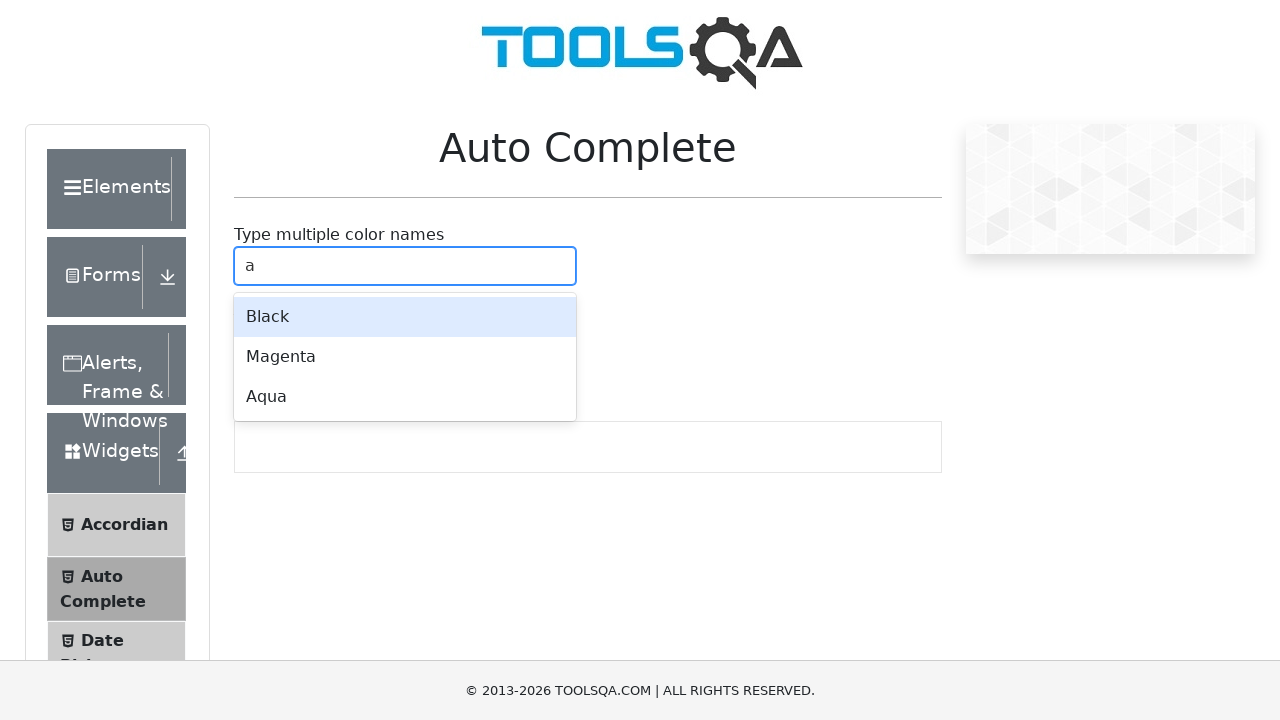

Autocomplete suggestions menu appeared after typing 'a'
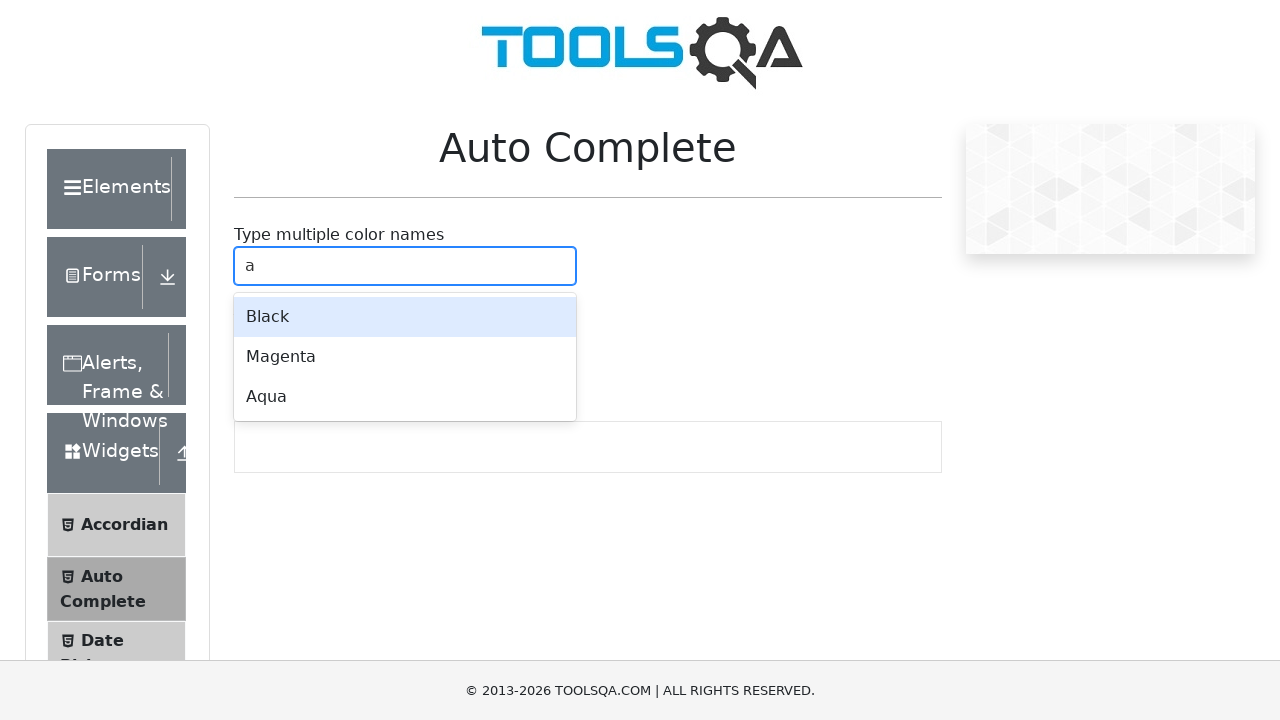

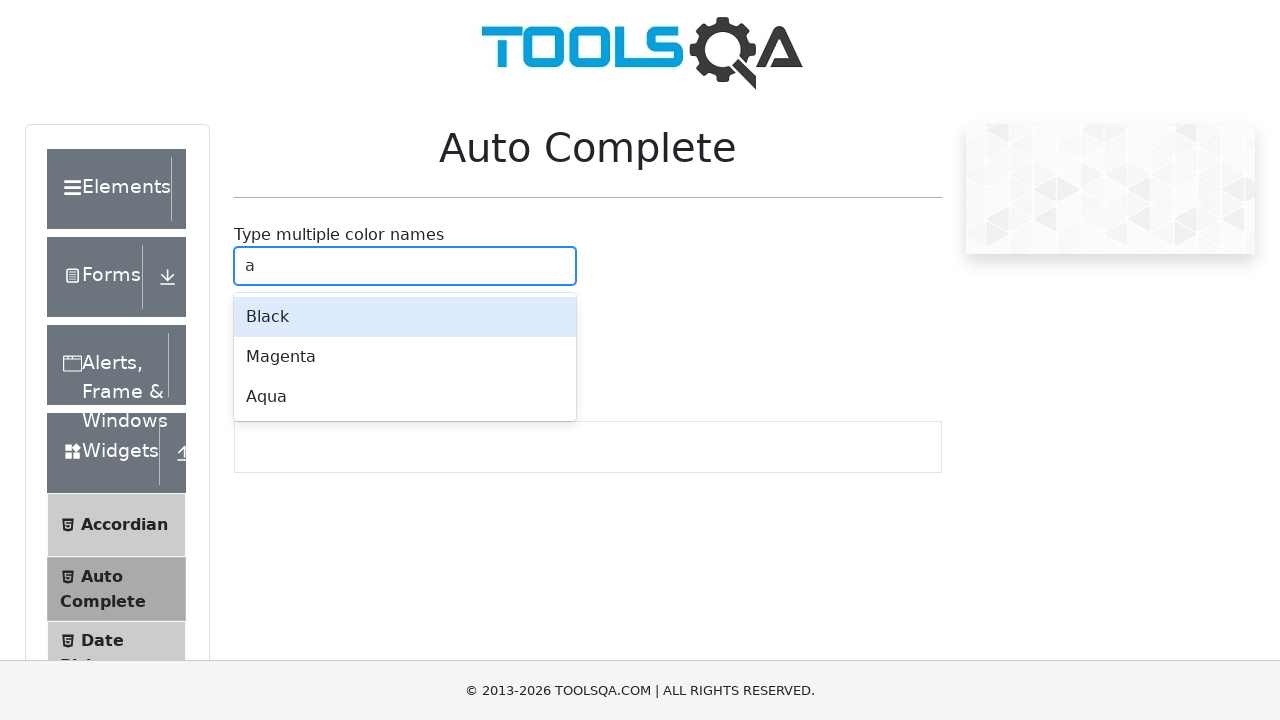